Navigates to a specific Stepik lesson page (lesson 25969, step 8) to verify the page loads correctly

Starting URL: https://stepik.org/lesson/25969/step/8

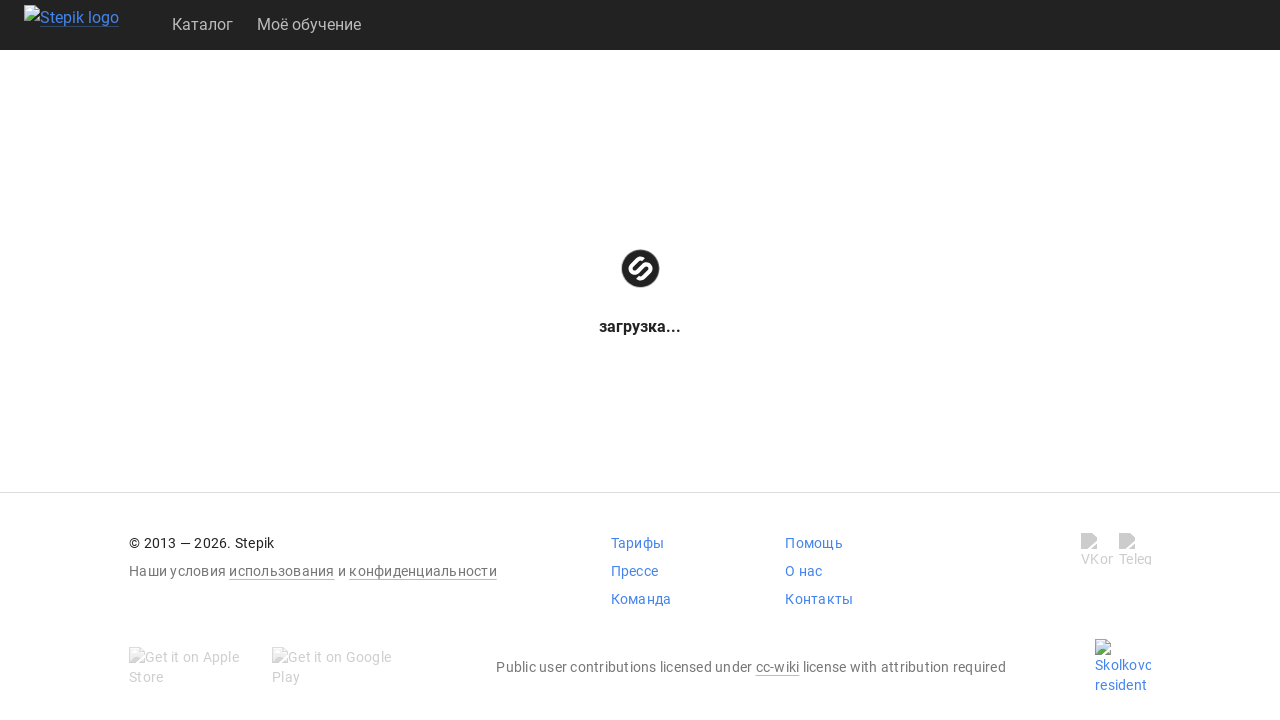

Waited for page to reach domcontentloaded state
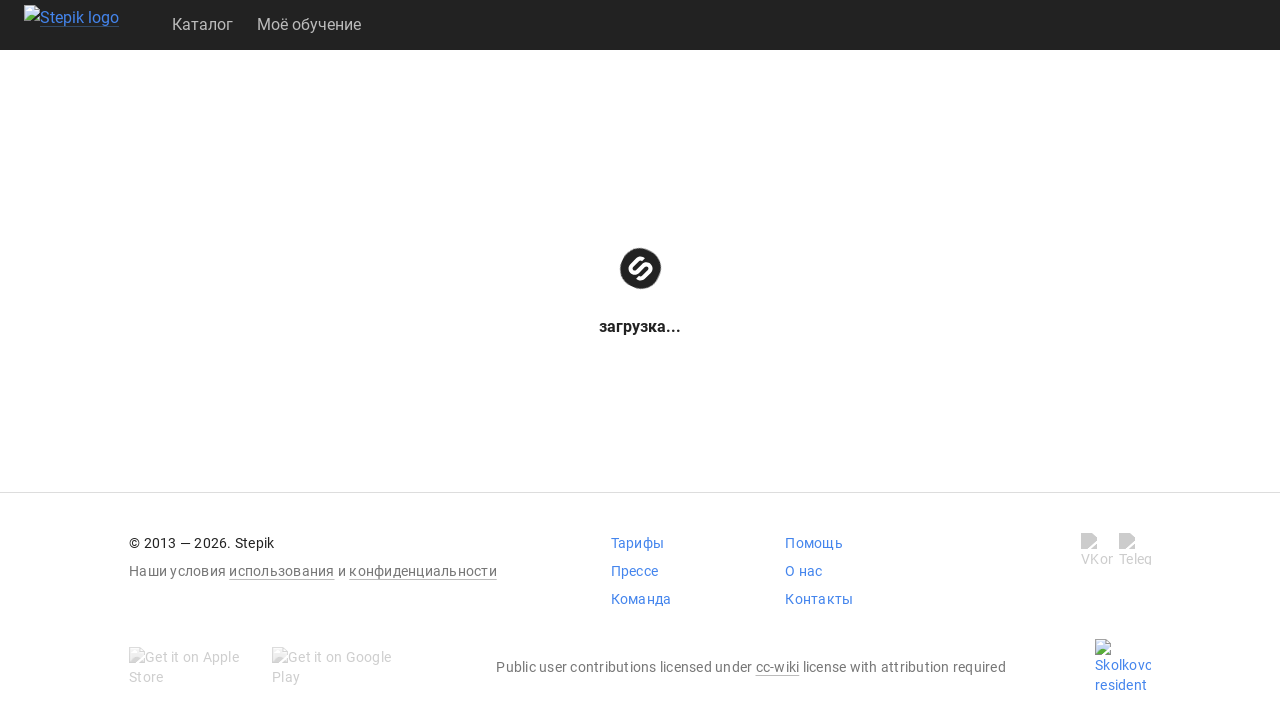

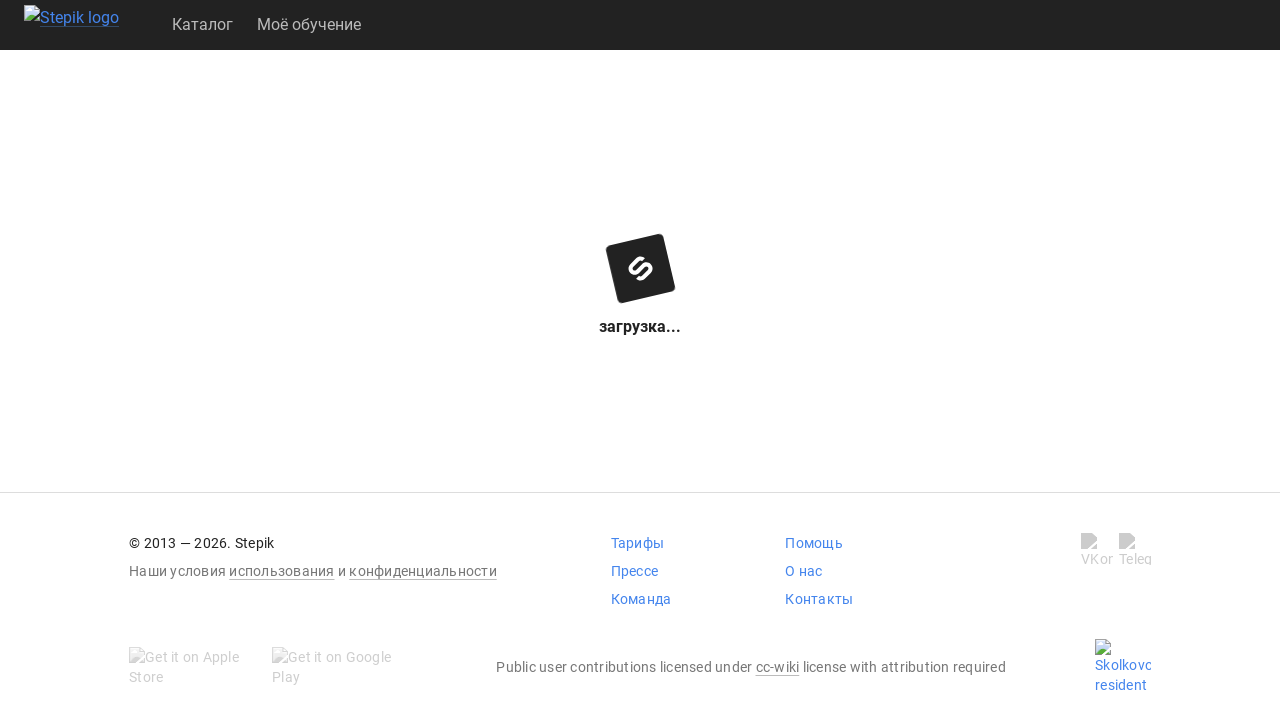